Tests checkbox handling by locating all checkboxes within a specific div block and clicking each one to toggle their state.

Starting URL: http://www.tizag.com/htmlT/htmlcheckboxes.php

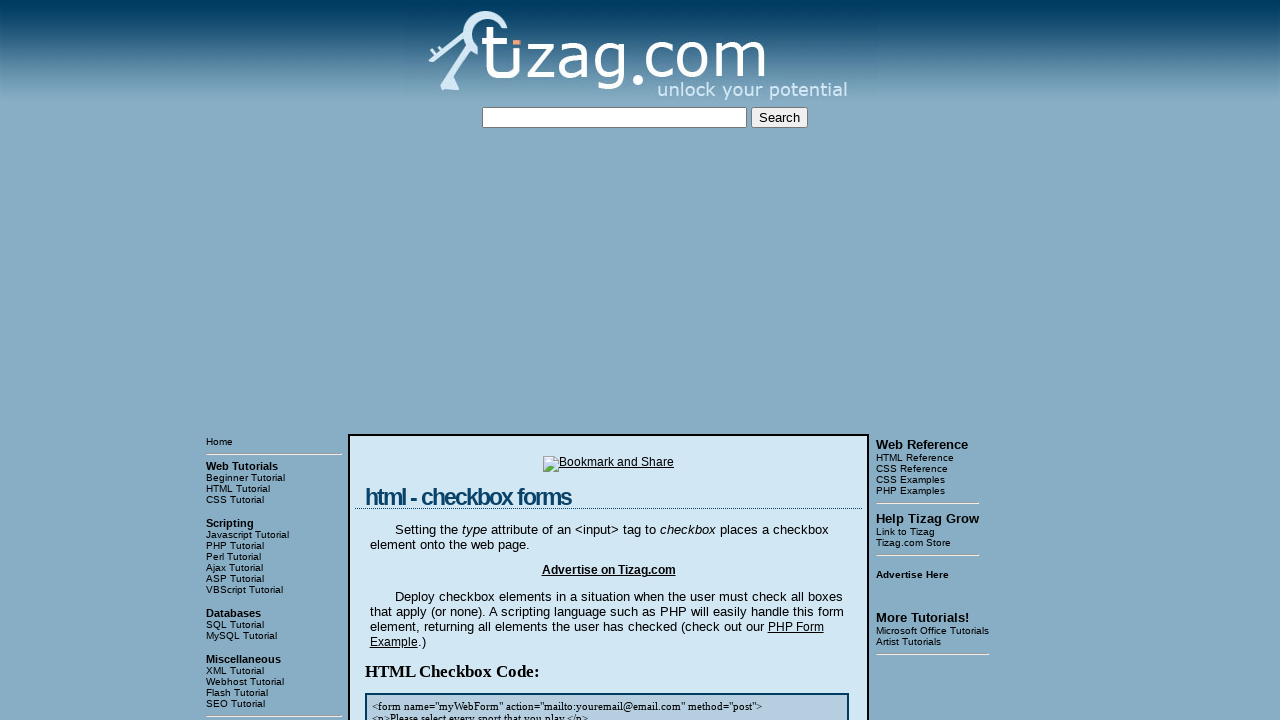

Navigated to checkbox handling test page
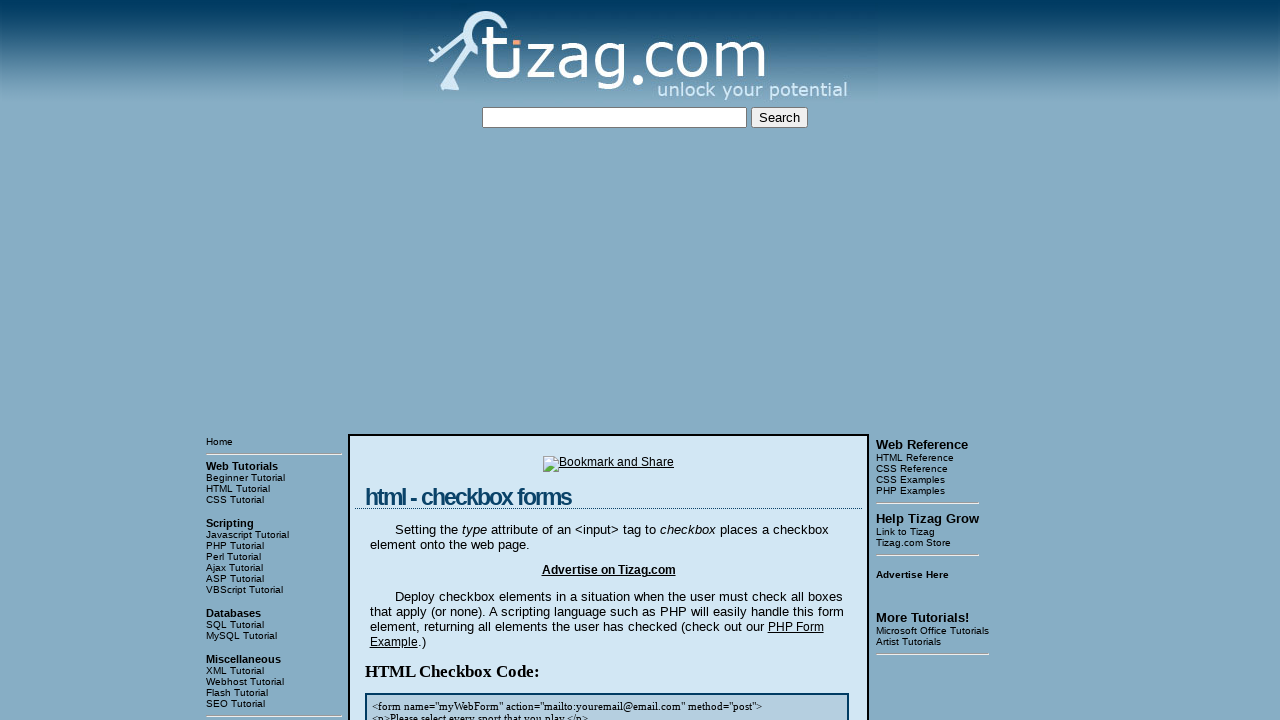

Located the div block containing checkboxes
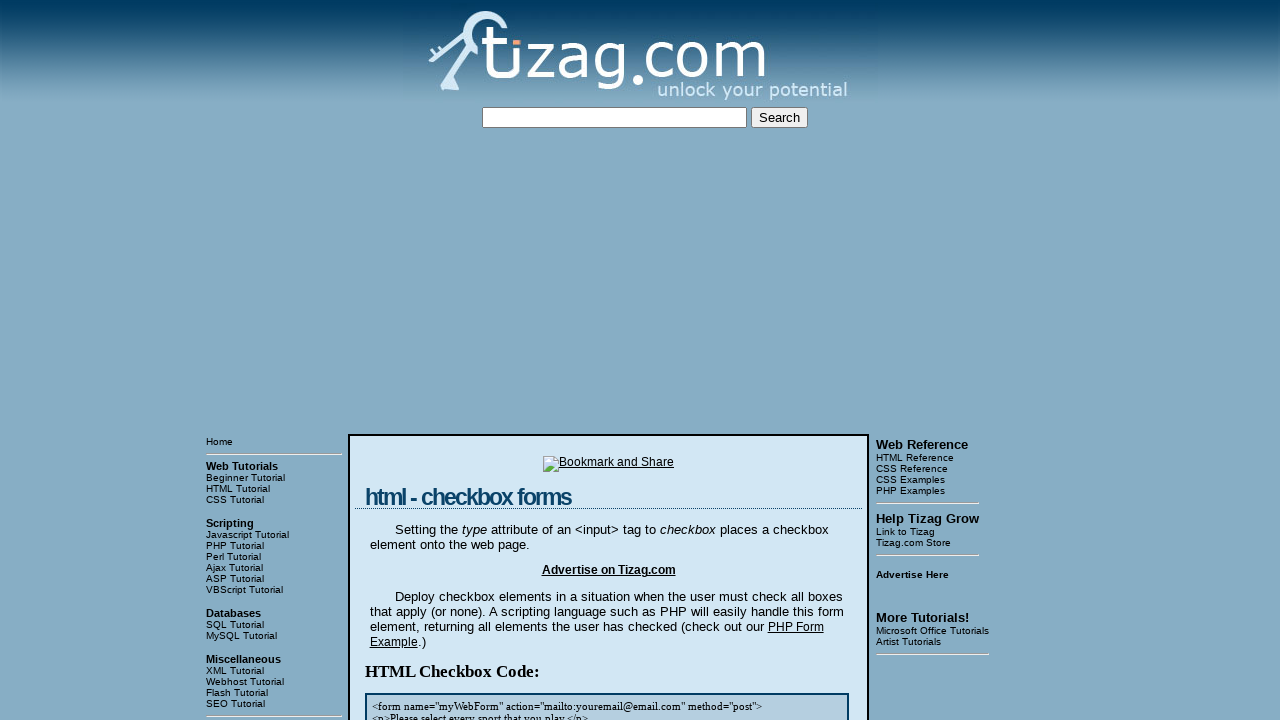

Located all checkbox elements within the div block
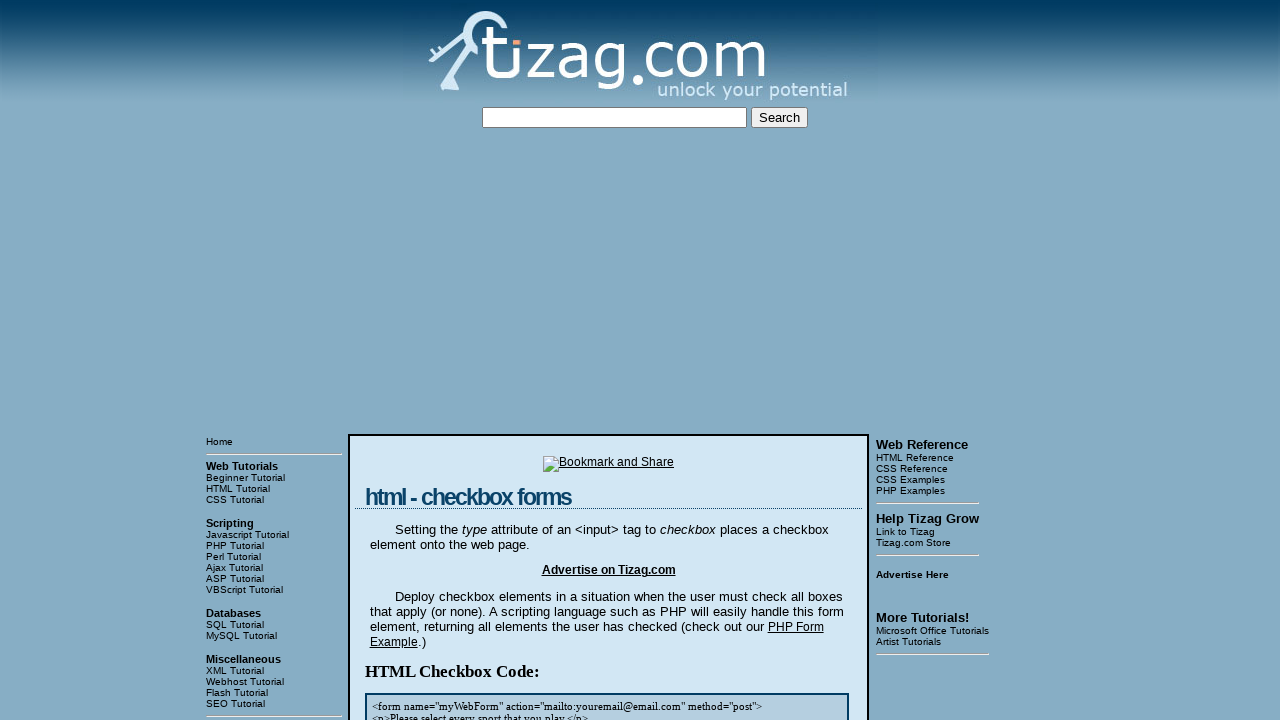

Found 4 checkboxes in the block
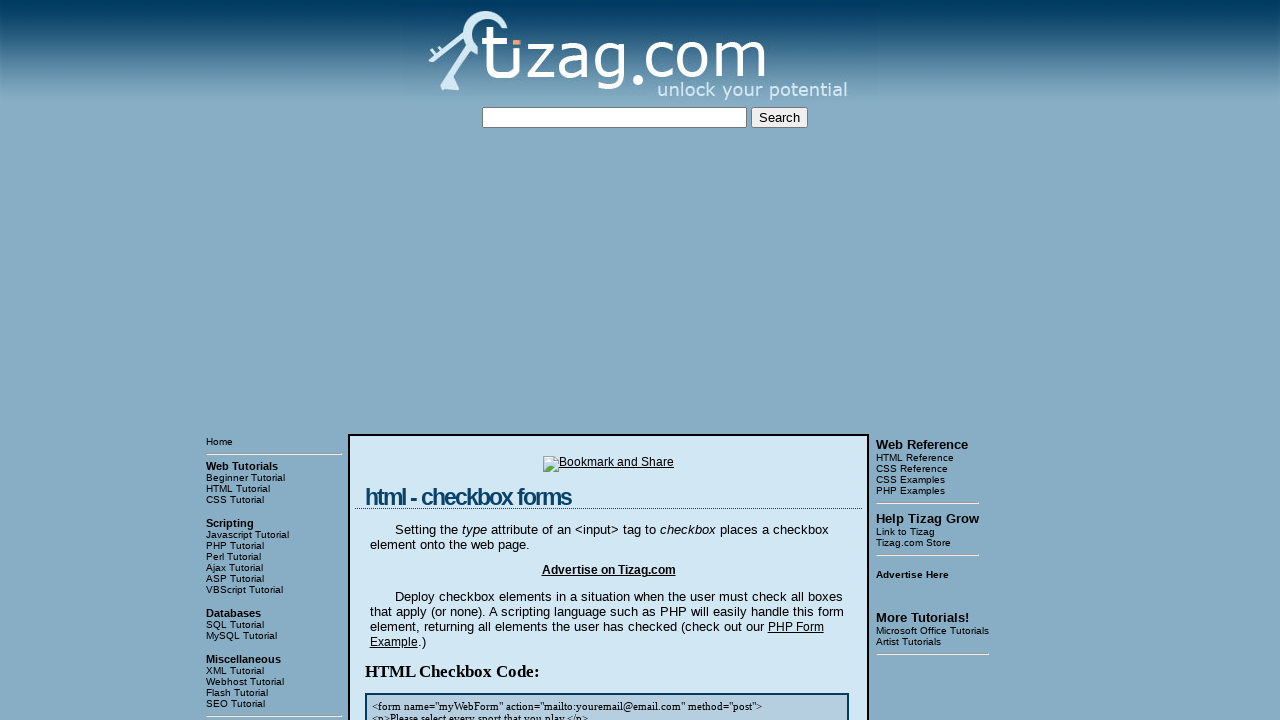

Clicked checkbox 1 of 4 to toggle its state at (422, 360) on xpath=//div[6] >> [type='checkbox'] >> nth=0
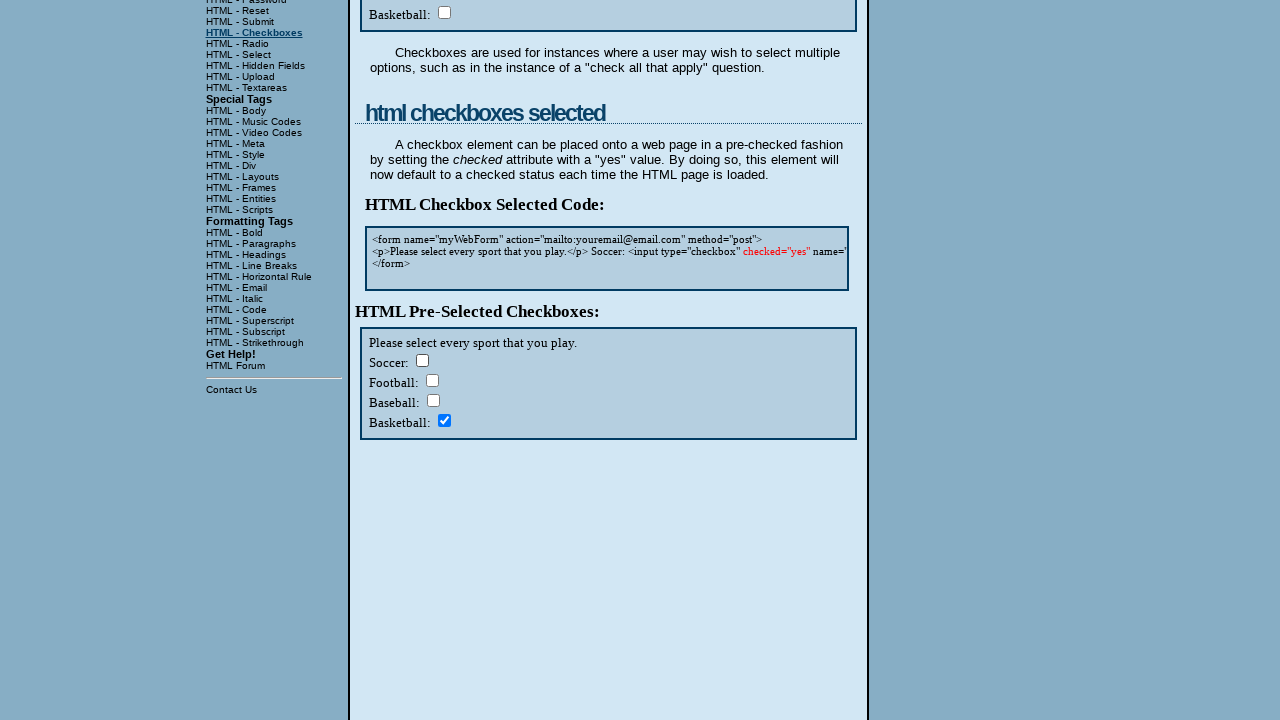

Waited 500ms for checkbox 1 state change to be visible
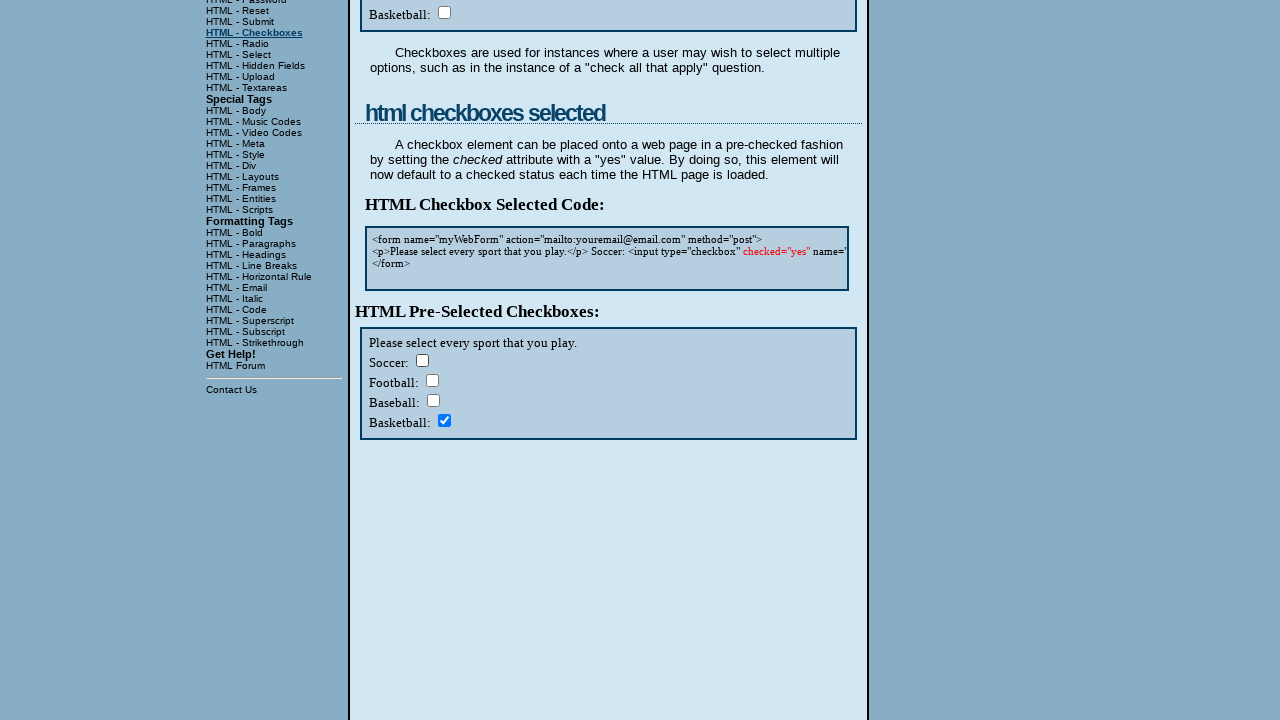

Clicked checkbox 2 of 4 to toggle its state at (432, 380) on xpath=//div[6] >> [type='checkbox'] >> nth=1
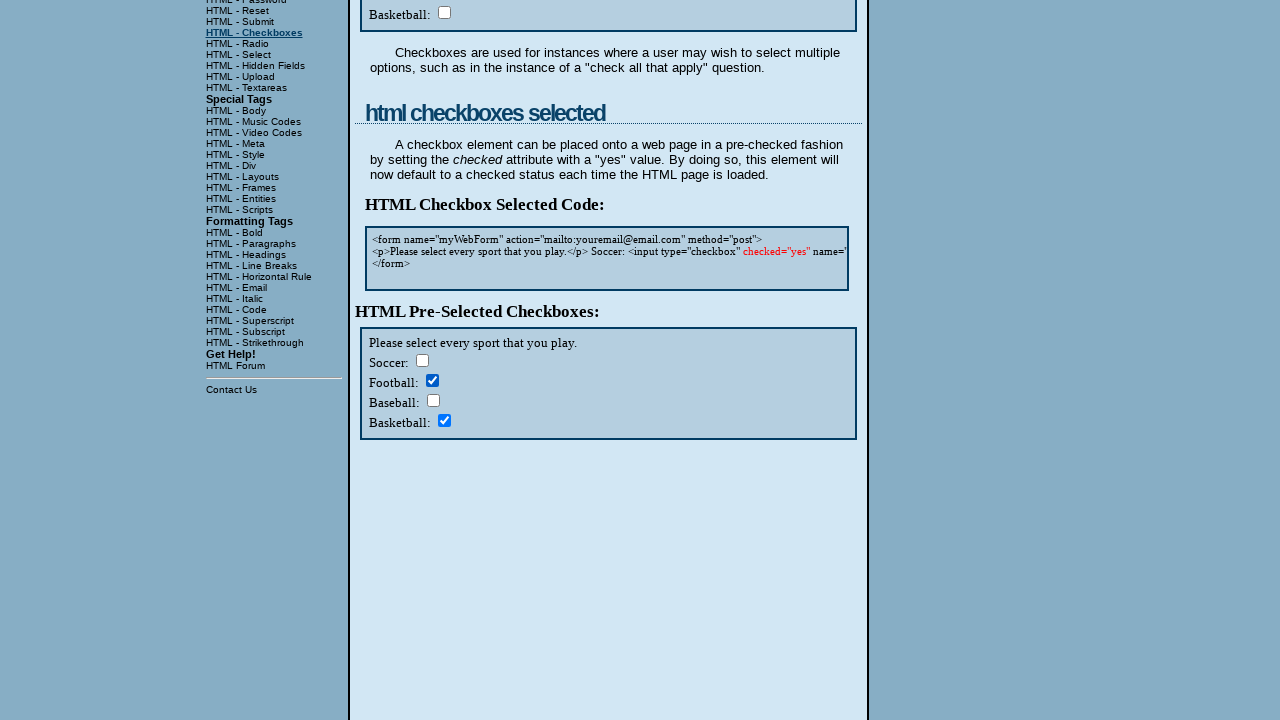

Waited 500ms for checkbox 2 state change to be visible
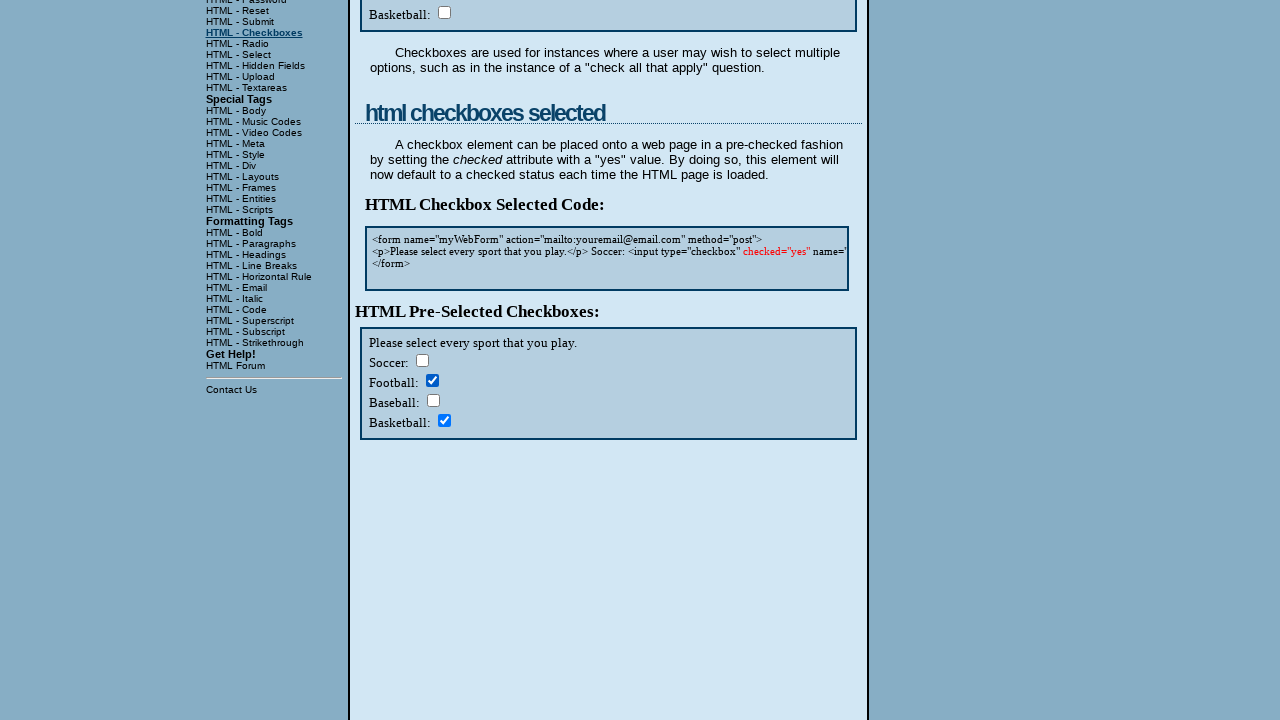

Clicked checkbox 3 of 4 to toggle its state at (433, 400) on xpath=//div[6] >> [type='checkbox'] >> nth=2
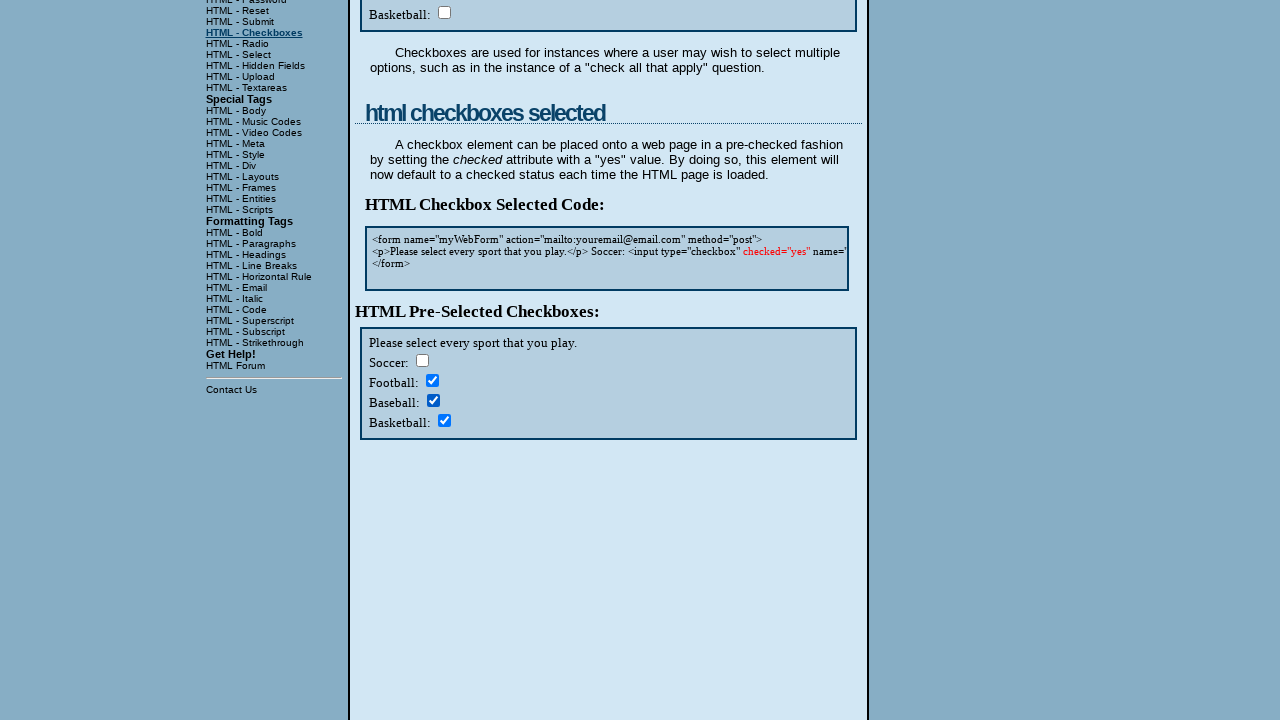

Waited 500ms for checkbox 3 state change to be visible
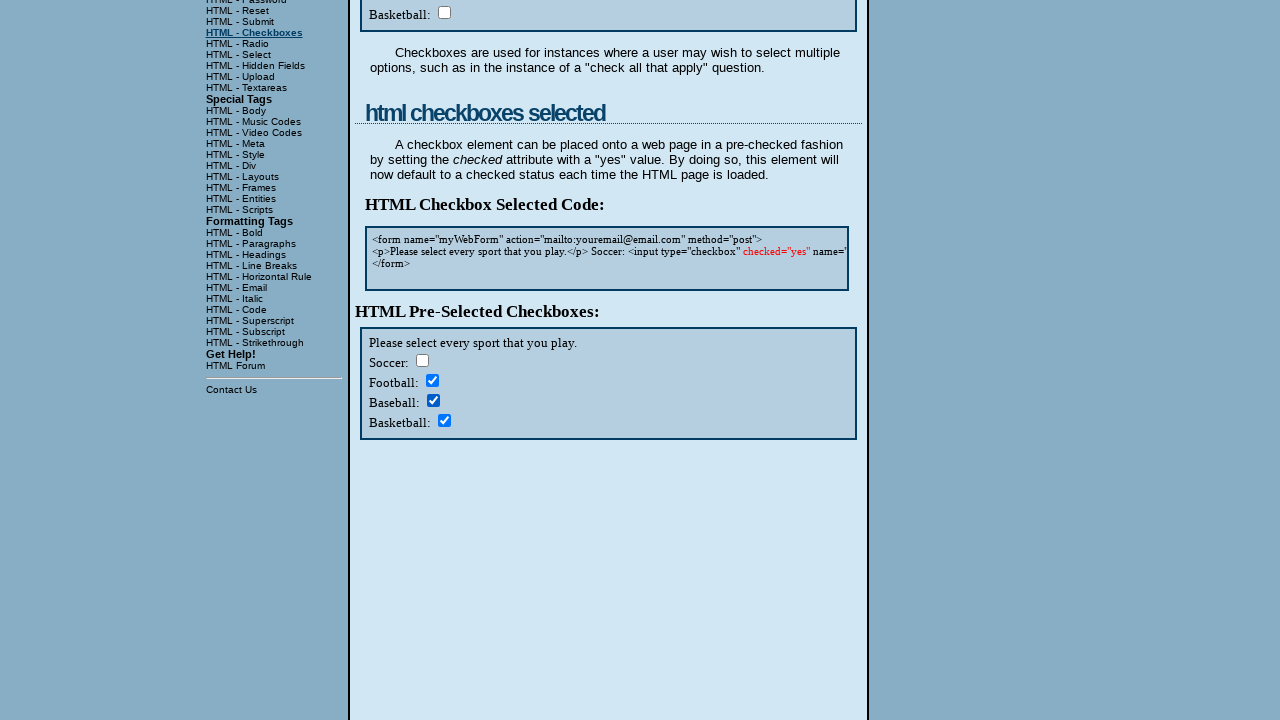

Clicked checkbox 4 of 4 to toggle its state at (444, 420) on xpath=//div[6] >> [type='checkbox'] >> nth=3
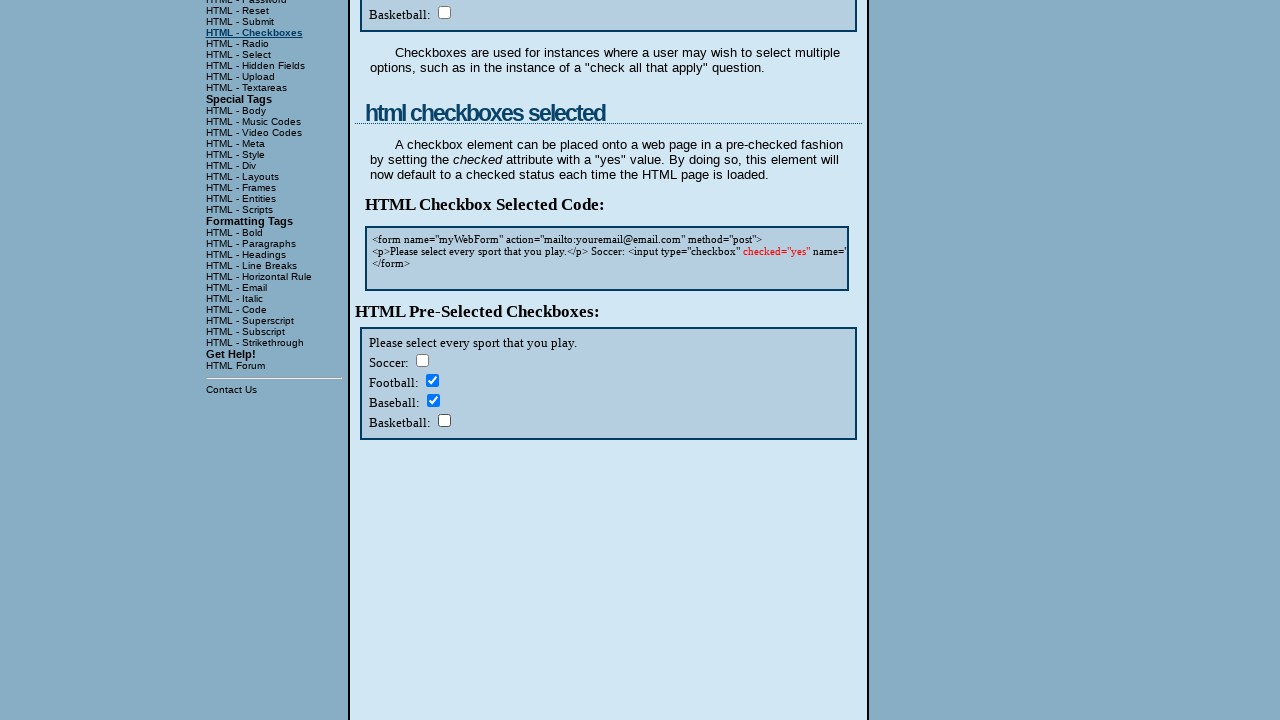

Waited 500ms for checkbox 4 state change to be visible
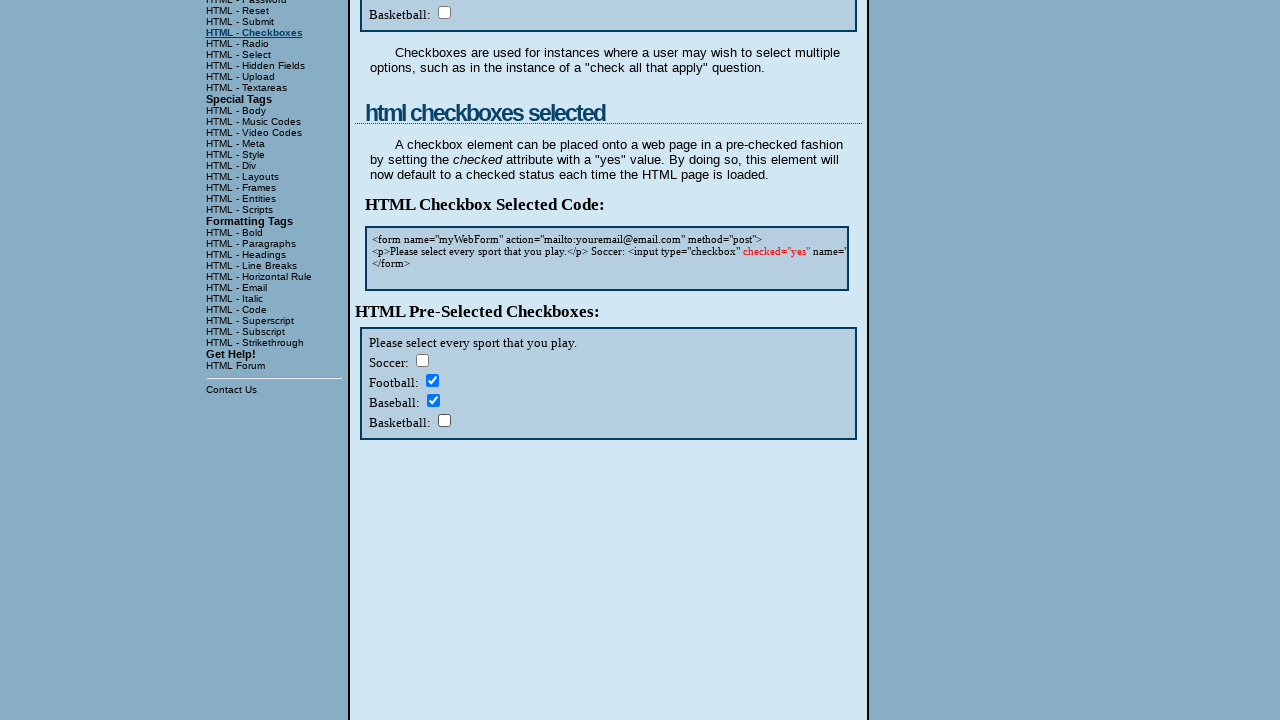

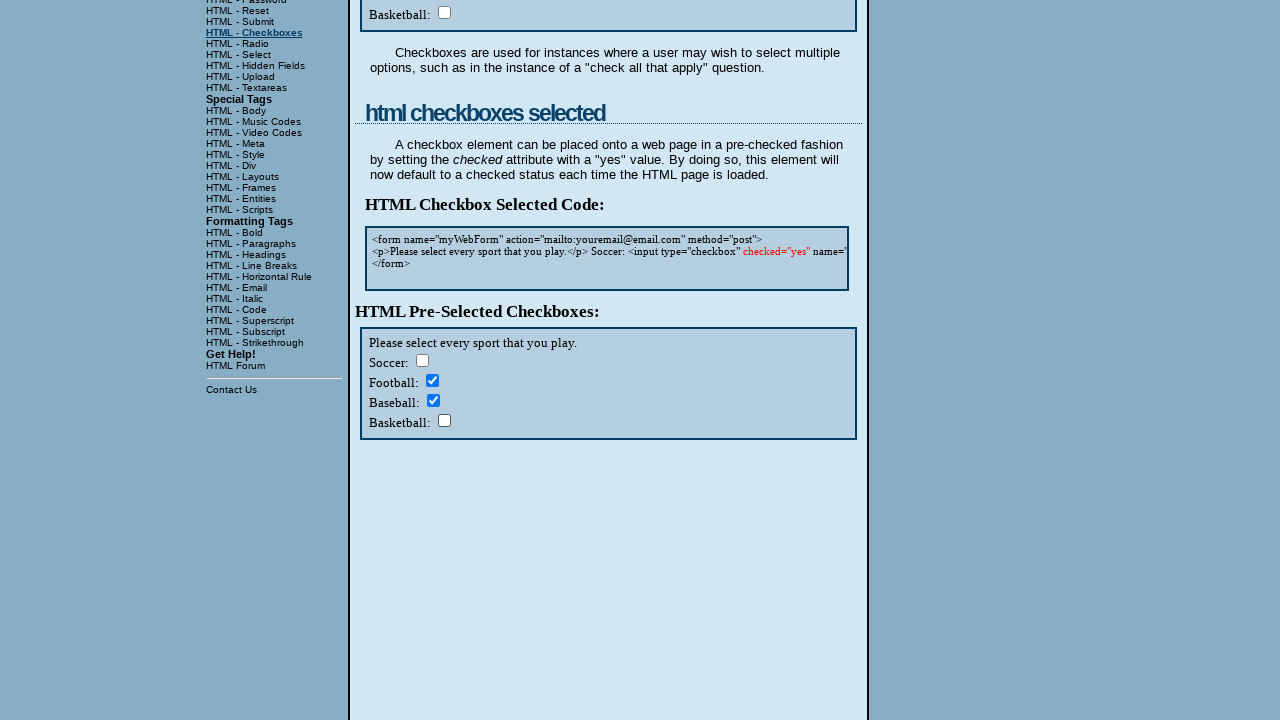